Tests scrolling to a specific element on a practice automation page by locating the "mousehover" element and scrolling it into view.

Starting URL: https://rahulshettyacademy.com/AutomationPractice/

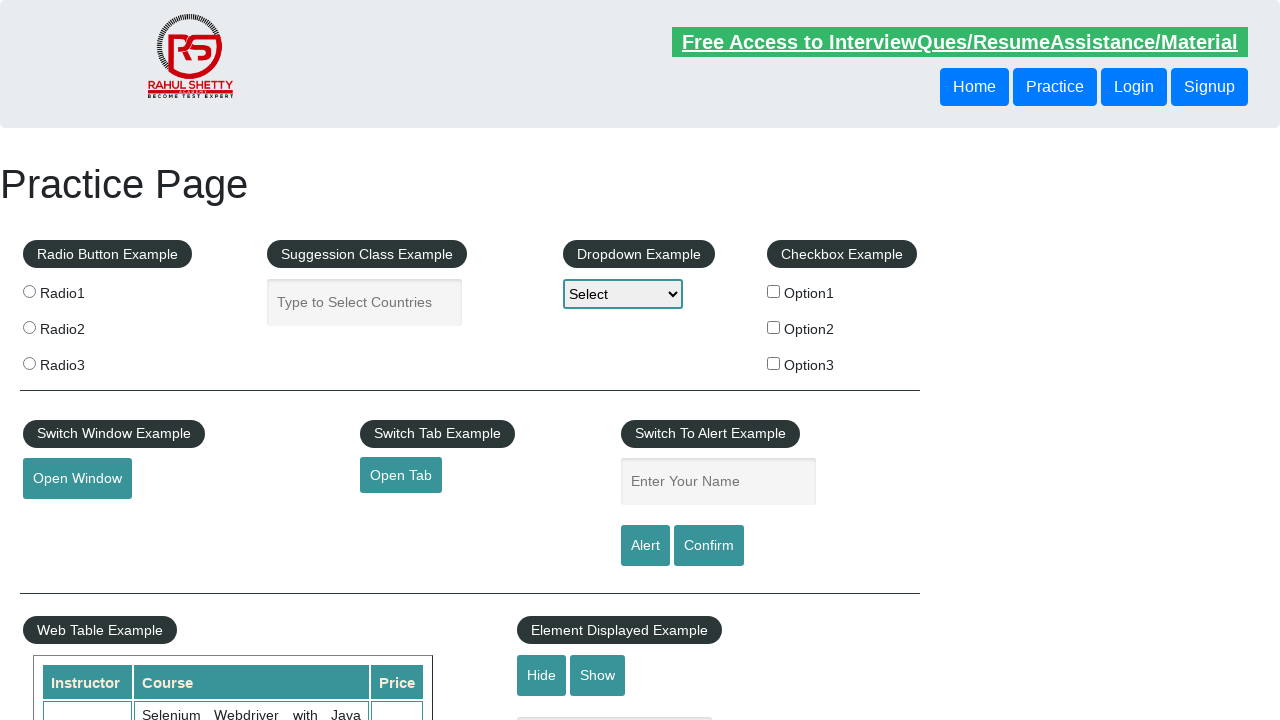

Page loaded - DOM content ready
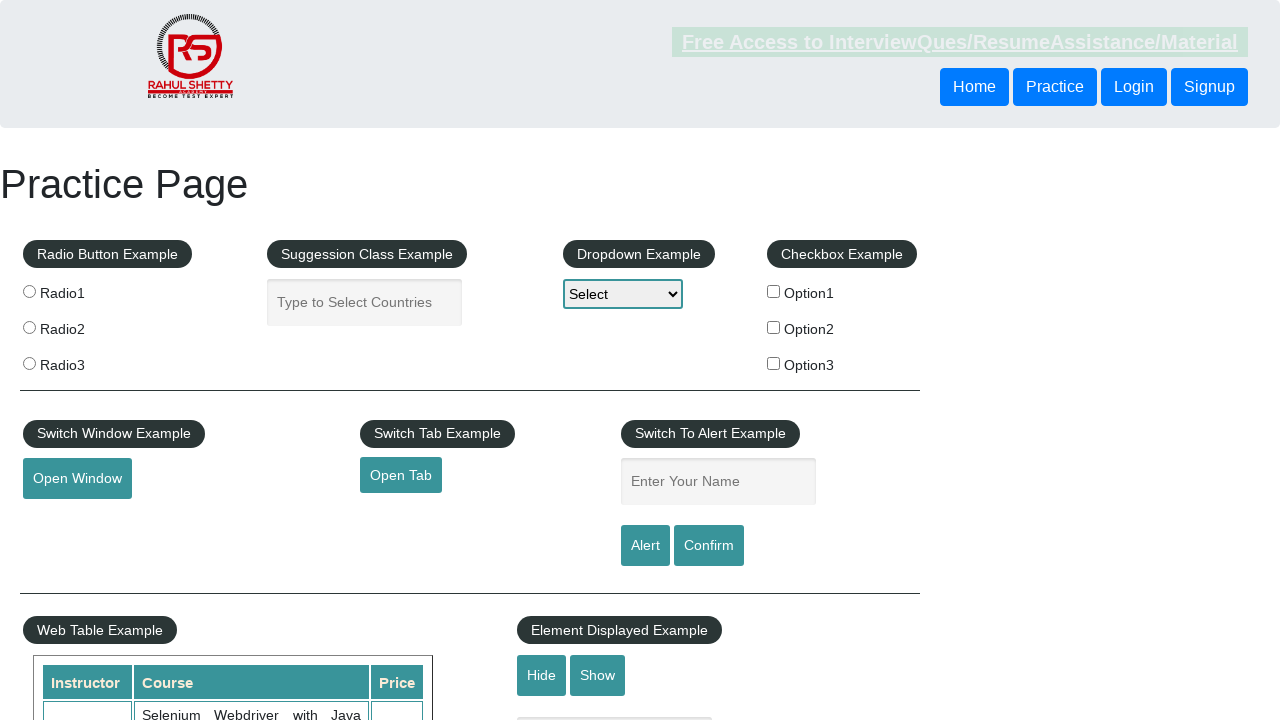

Located mousehover element
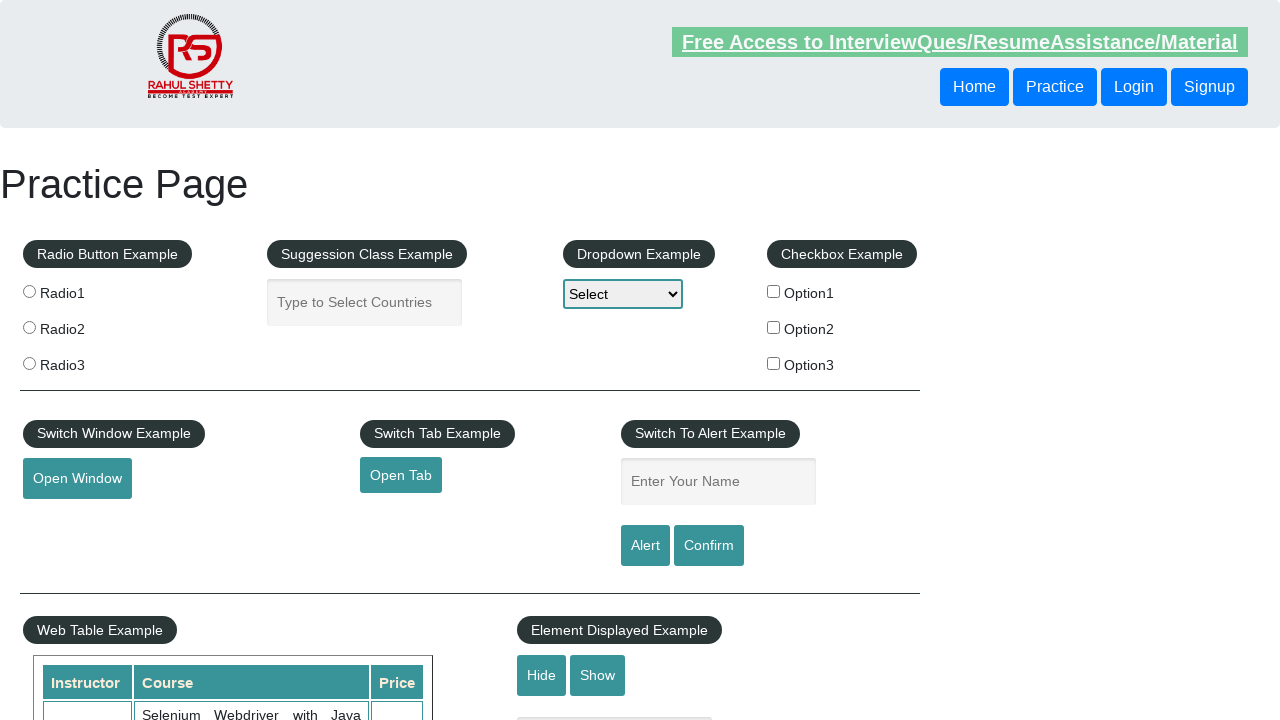

Mousehover element became visible
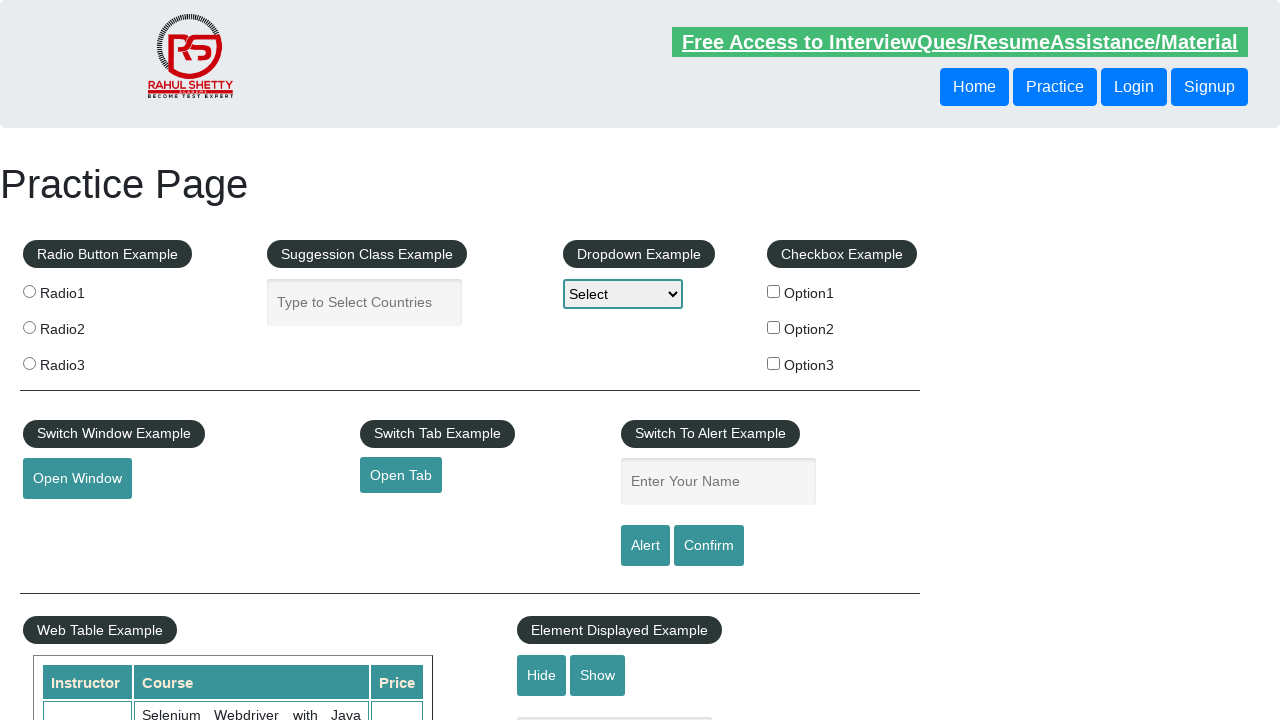

Scrolled mousehover element into view
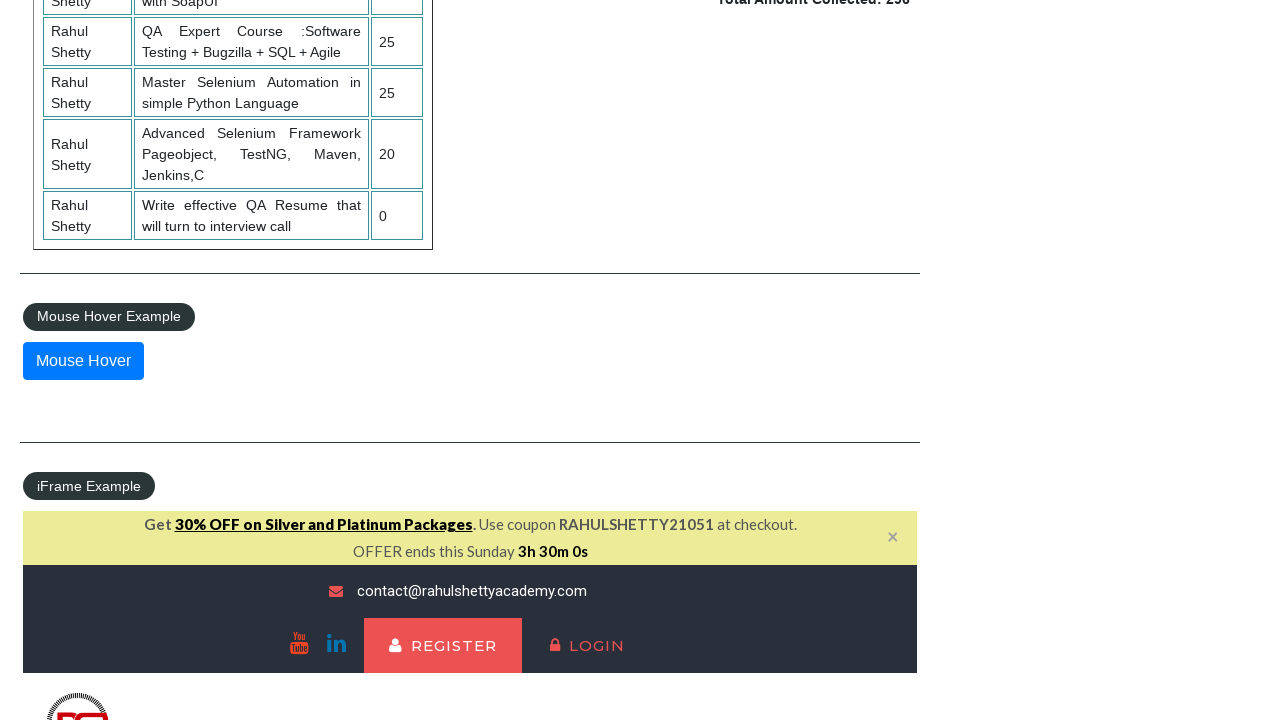

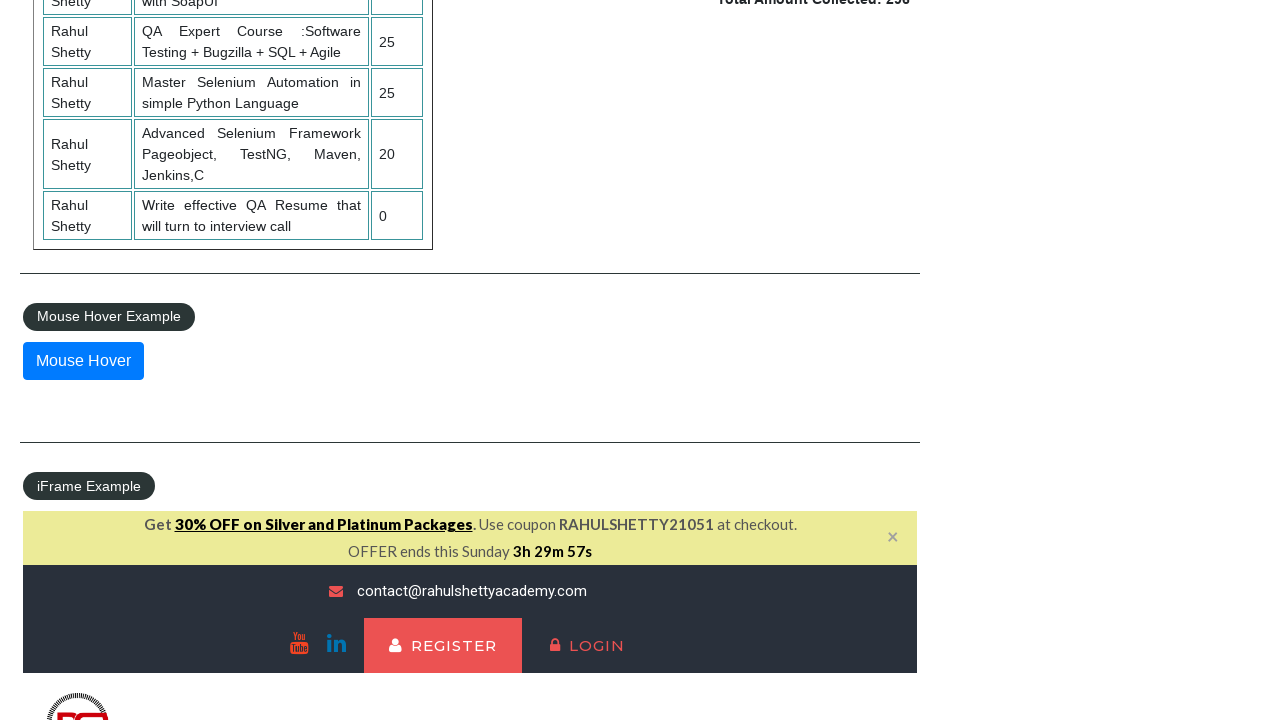